Tests various UI elements including radio buttons and show/hide functionality on a practice automation page

Starting URL: https://rahulshettyacademy.com/AutomationPractice/

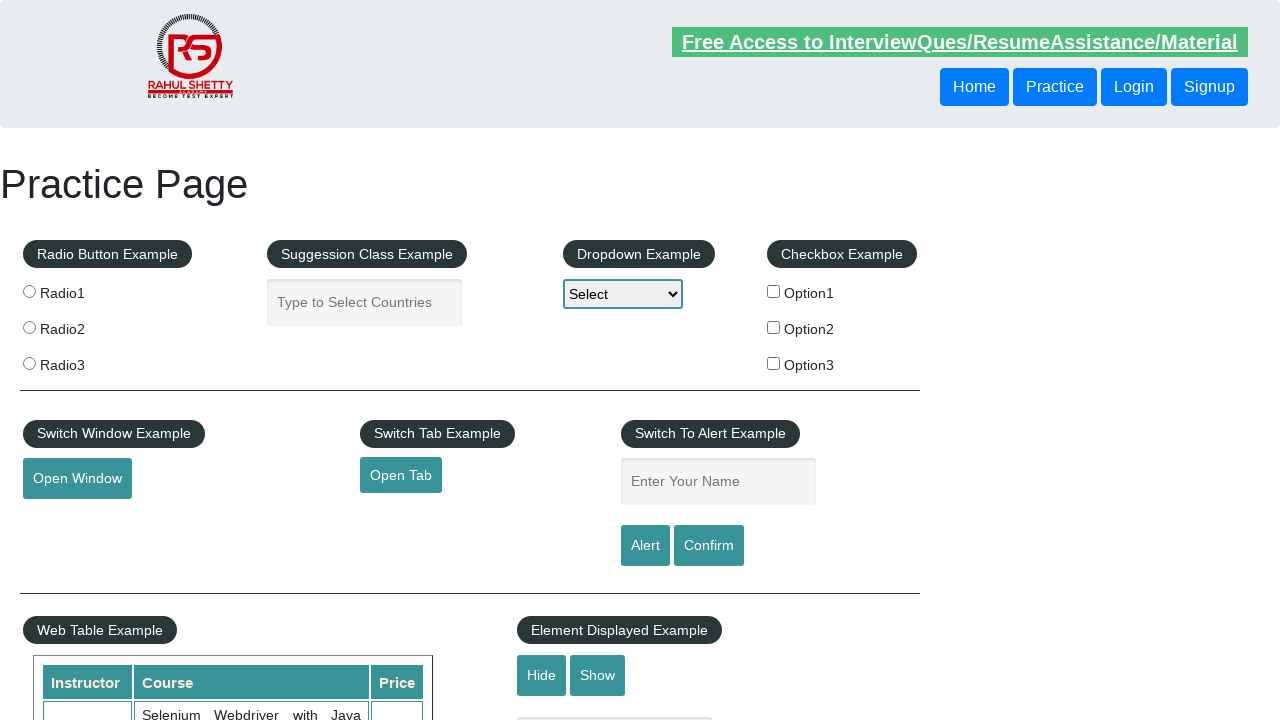

Navigated to Rahul Shetty Academy automation practice page
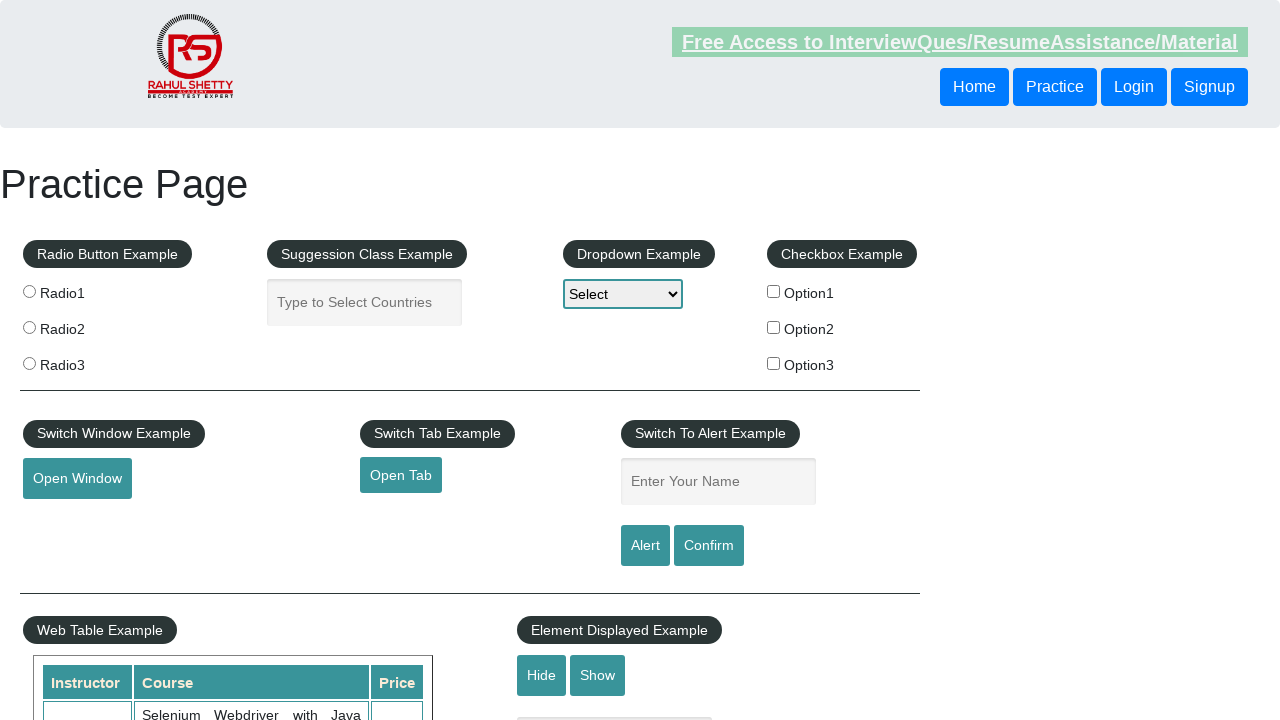

Located all radio button elements on the page
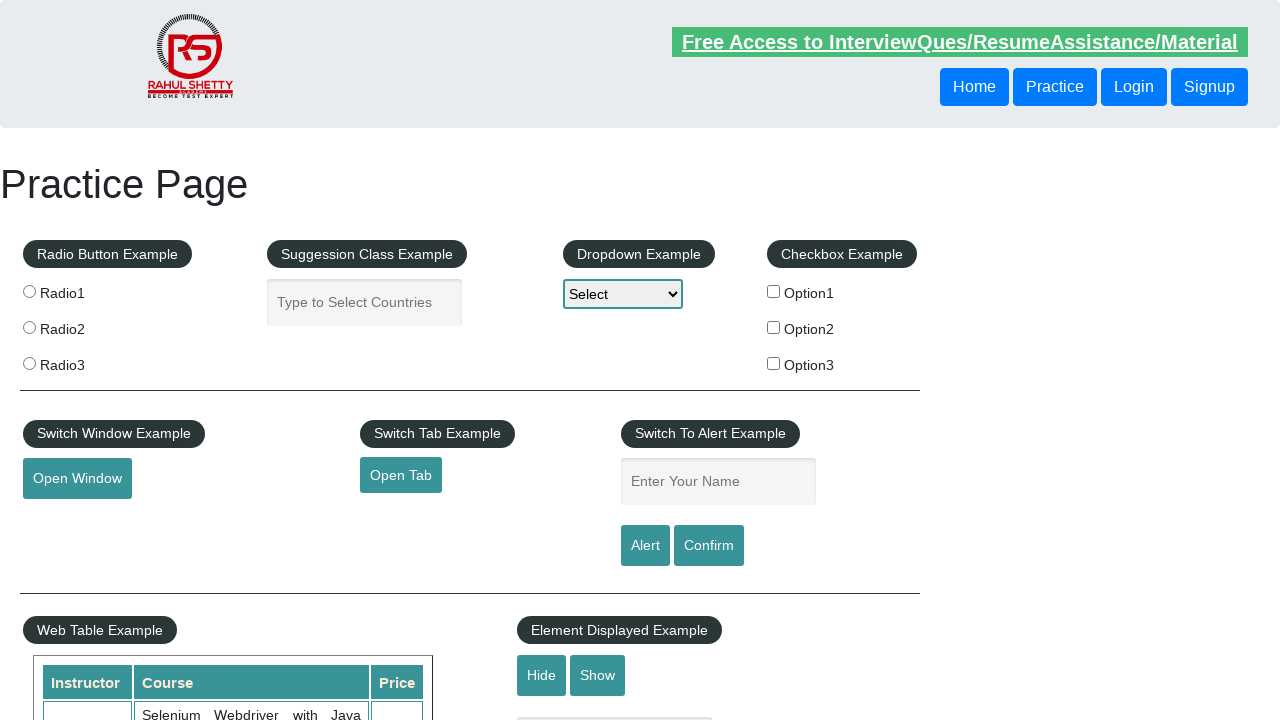

Clicked the second radio button (radio2) at (29, 327) on xpath=//input[@type='radio'] >> nth=1
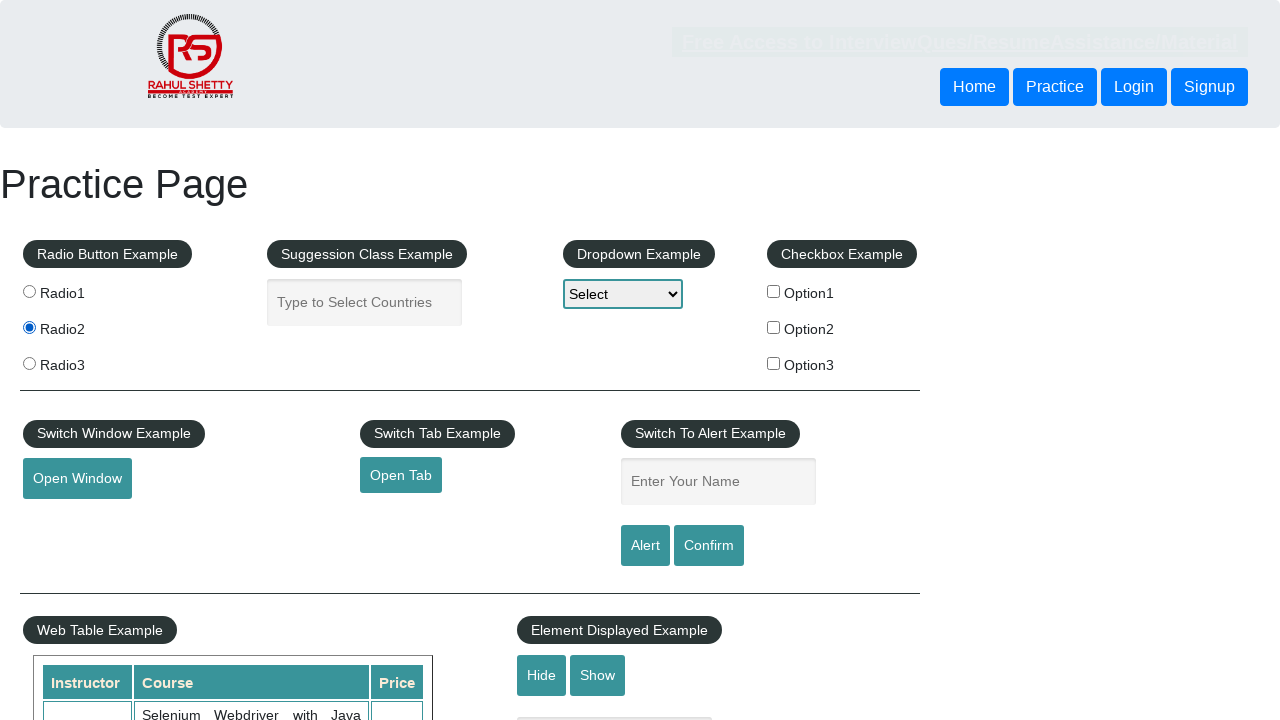

Clicked the hide button to hide the text box at (542, 675) on #hide-textbox
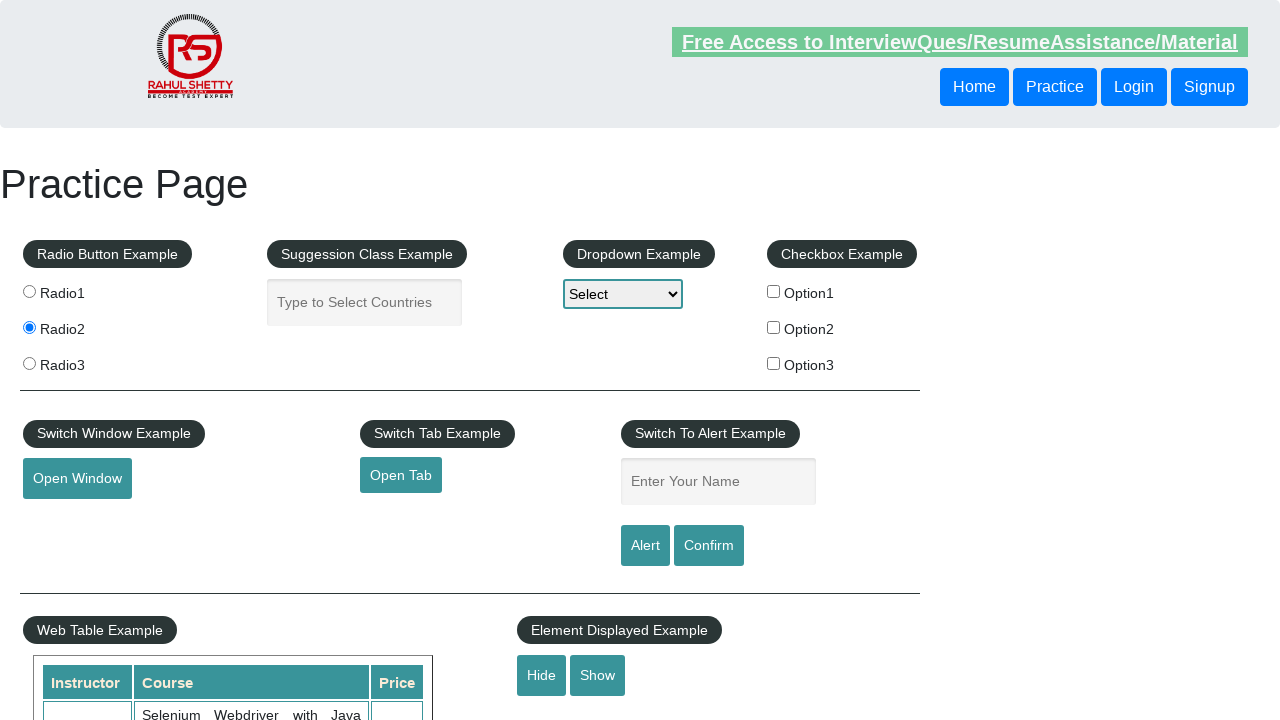

Verified the text box is hidden
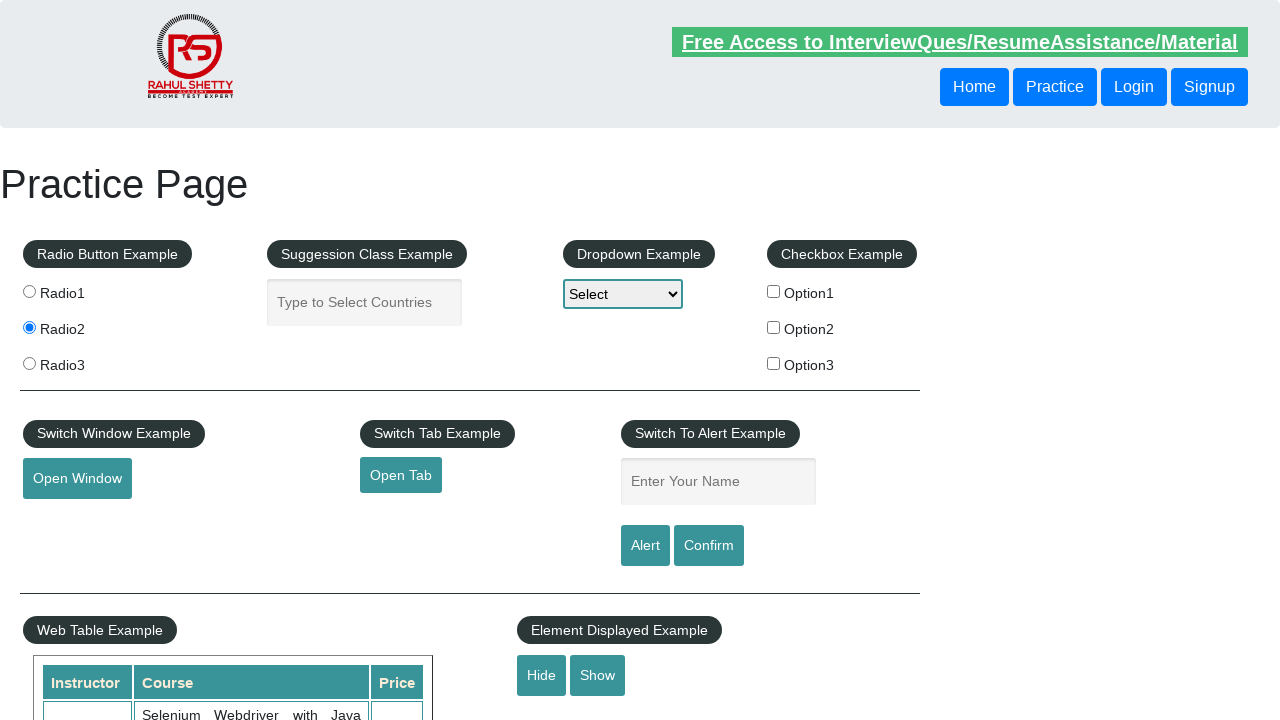

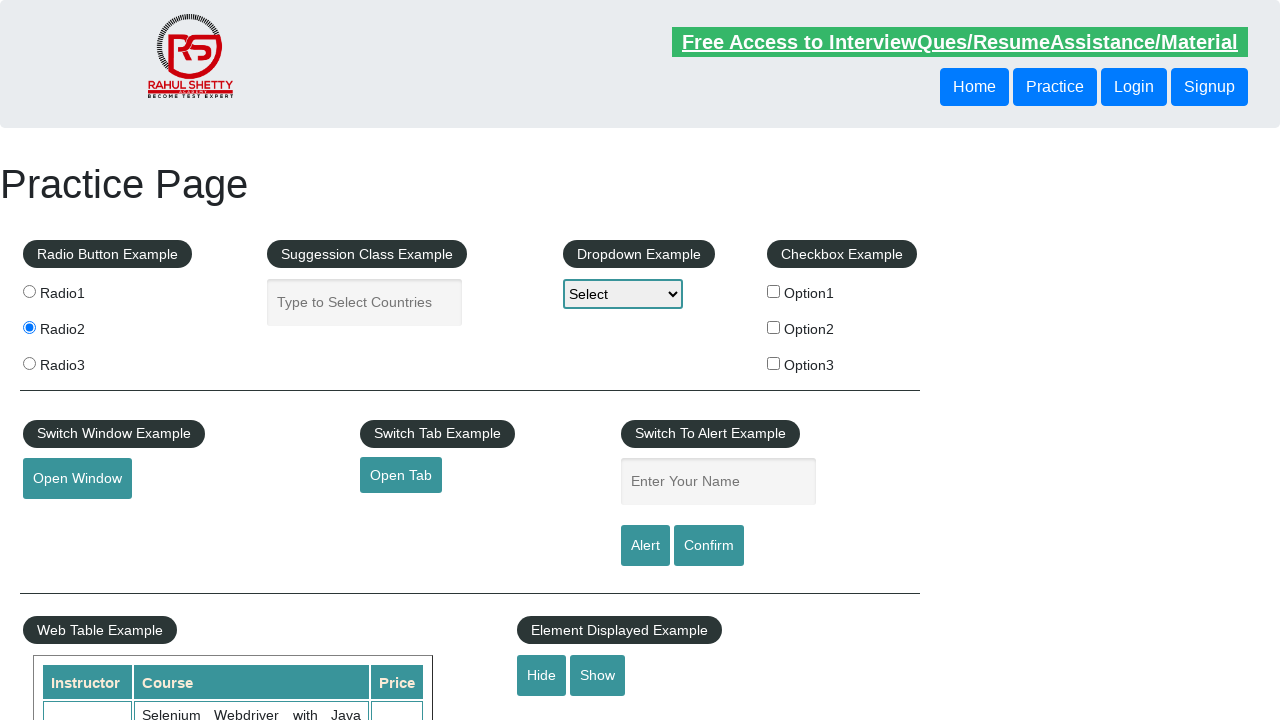